Tests fixed header table interaction by finding cells containing 'Engineer'

Starting URL: https://rahulshettyacademy.com/AutomationPractice

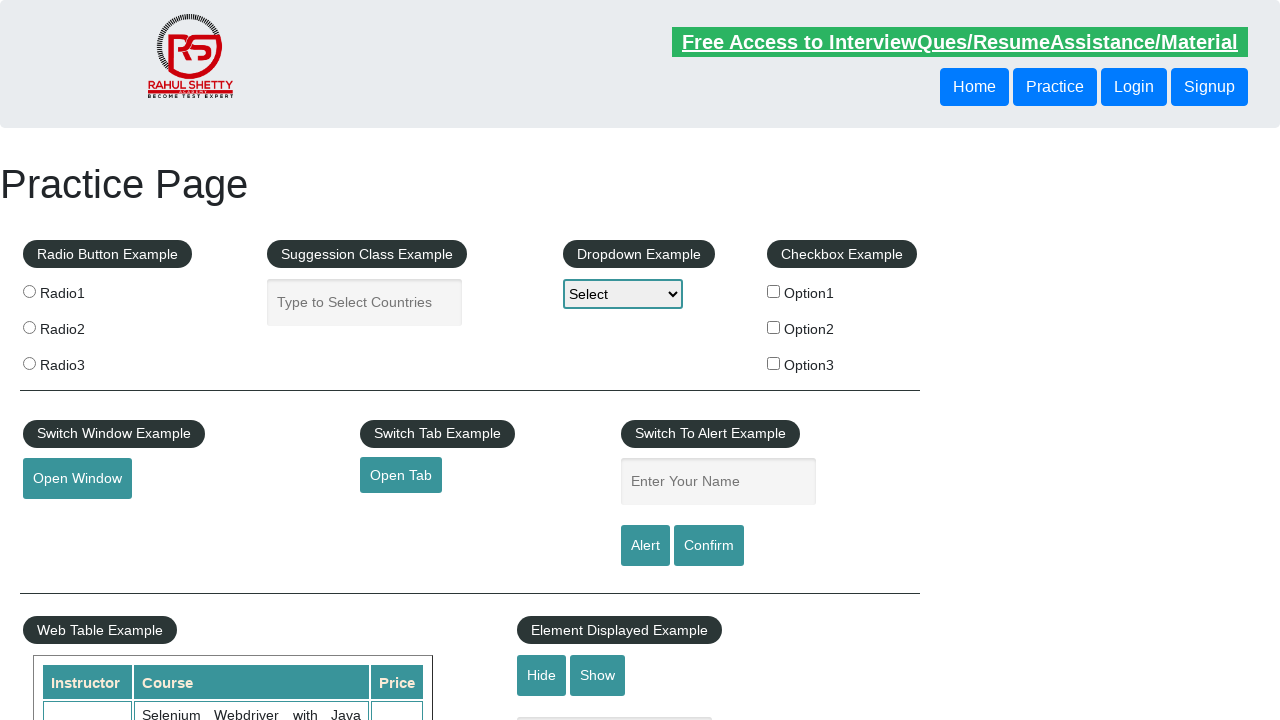

Fixed header table loaded and is visible
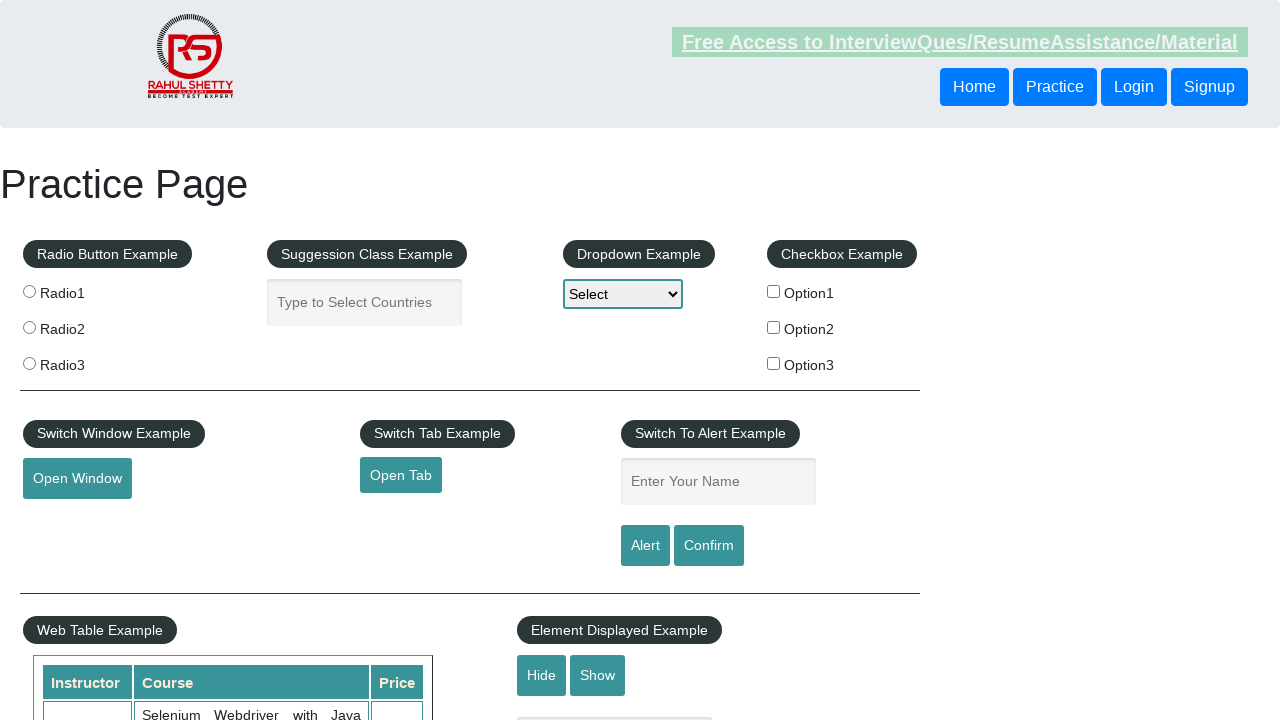

Located all cells containing 'Engineer' in fixed header table
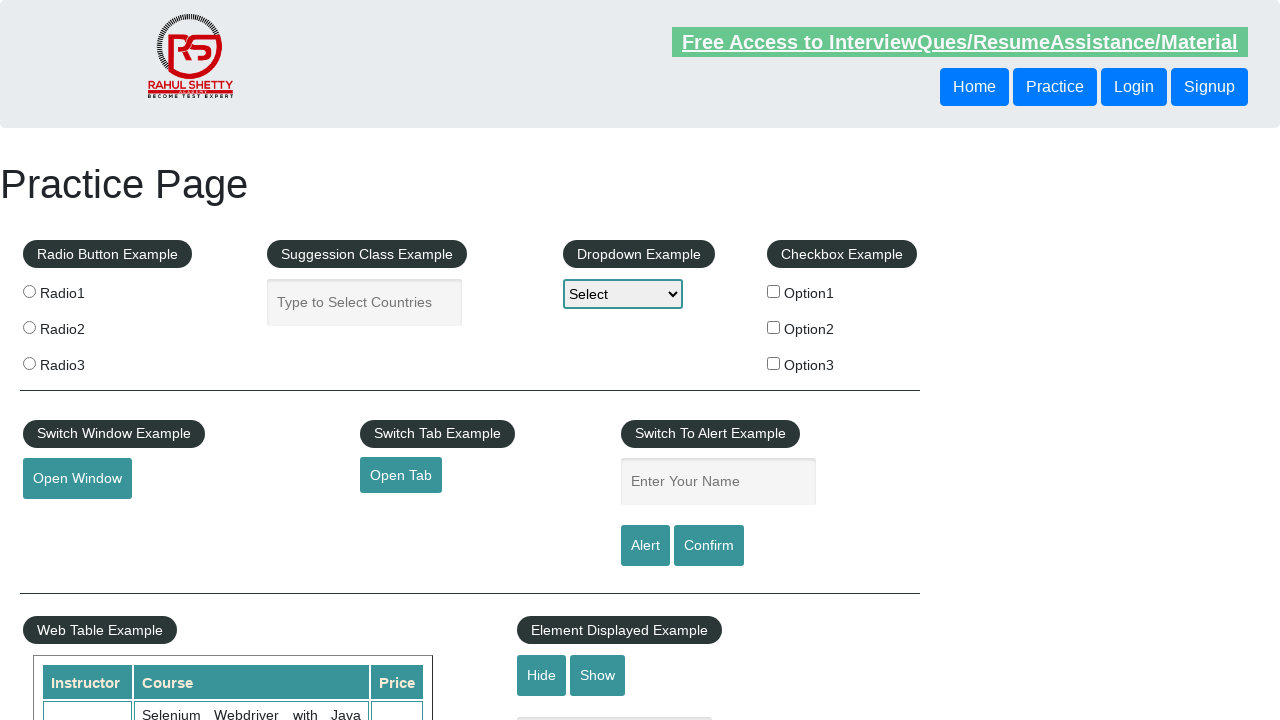

First Engineer cell is ready for interaction
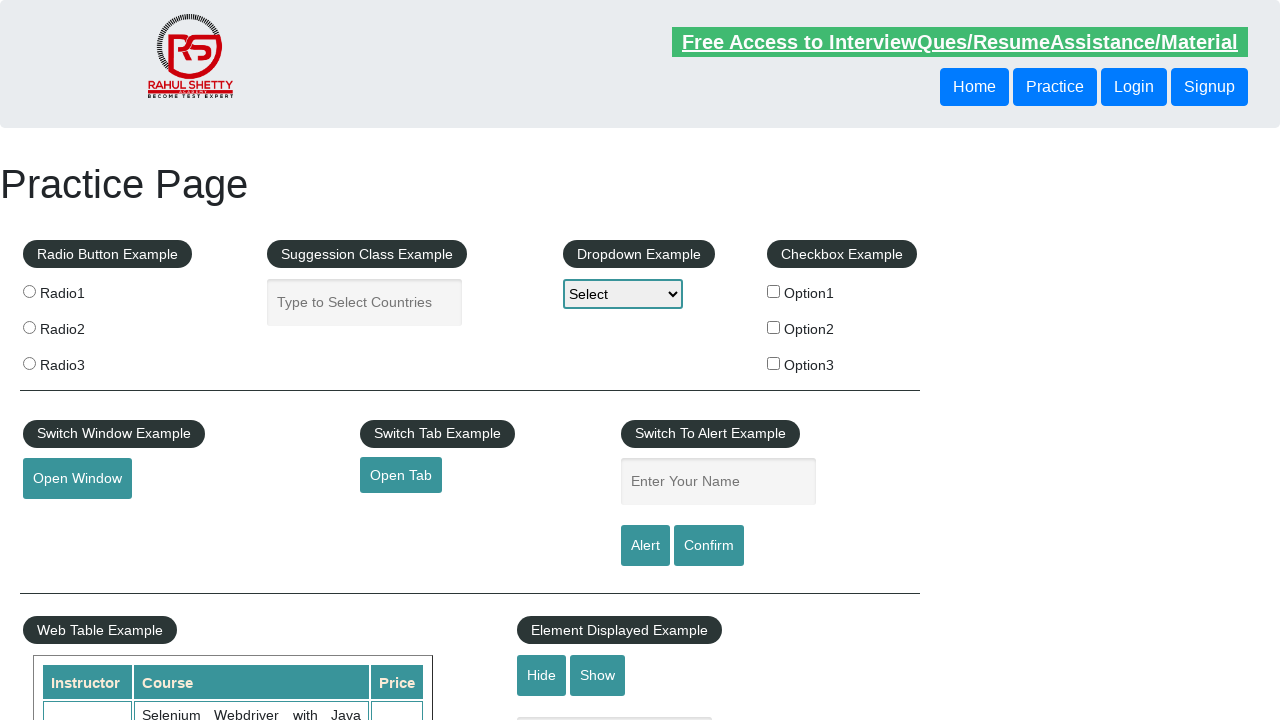

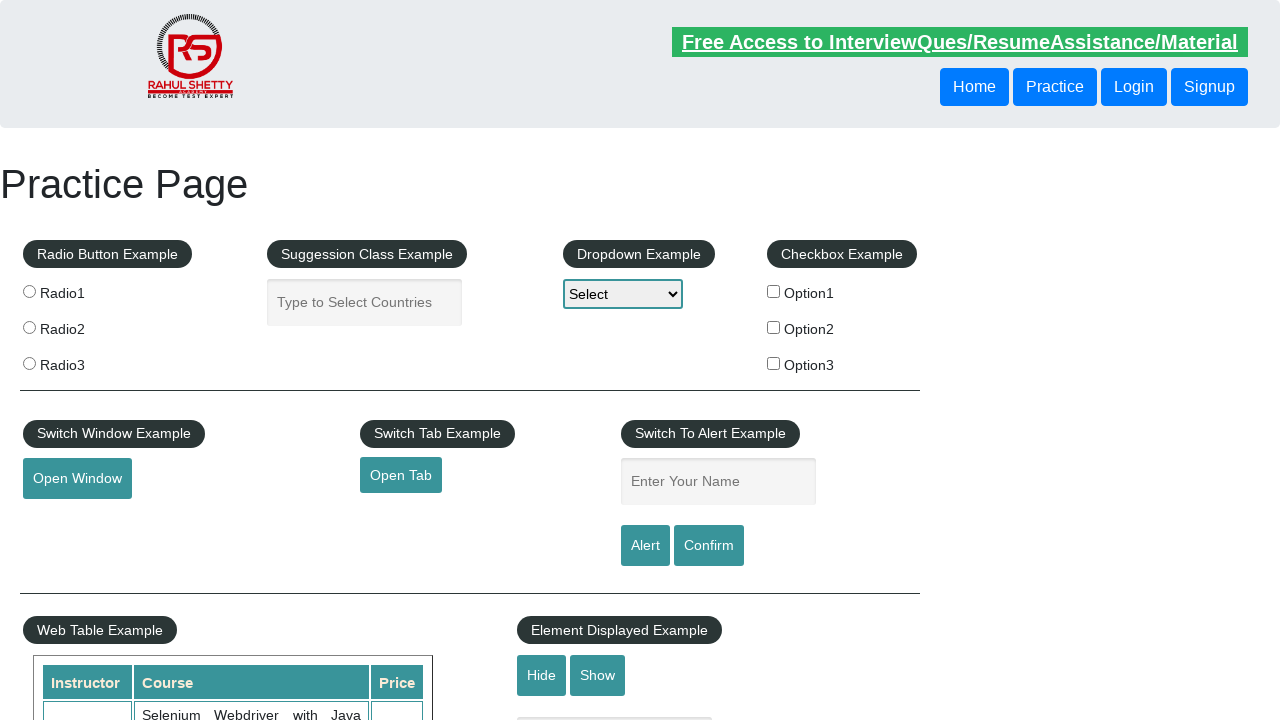